Tests element state functionality by clicking on HTML Elements link, then conditionally clicking Register and Sign in buttons based on their enabled/visible states

Starting URL: https://techglobal-training.com/frontend

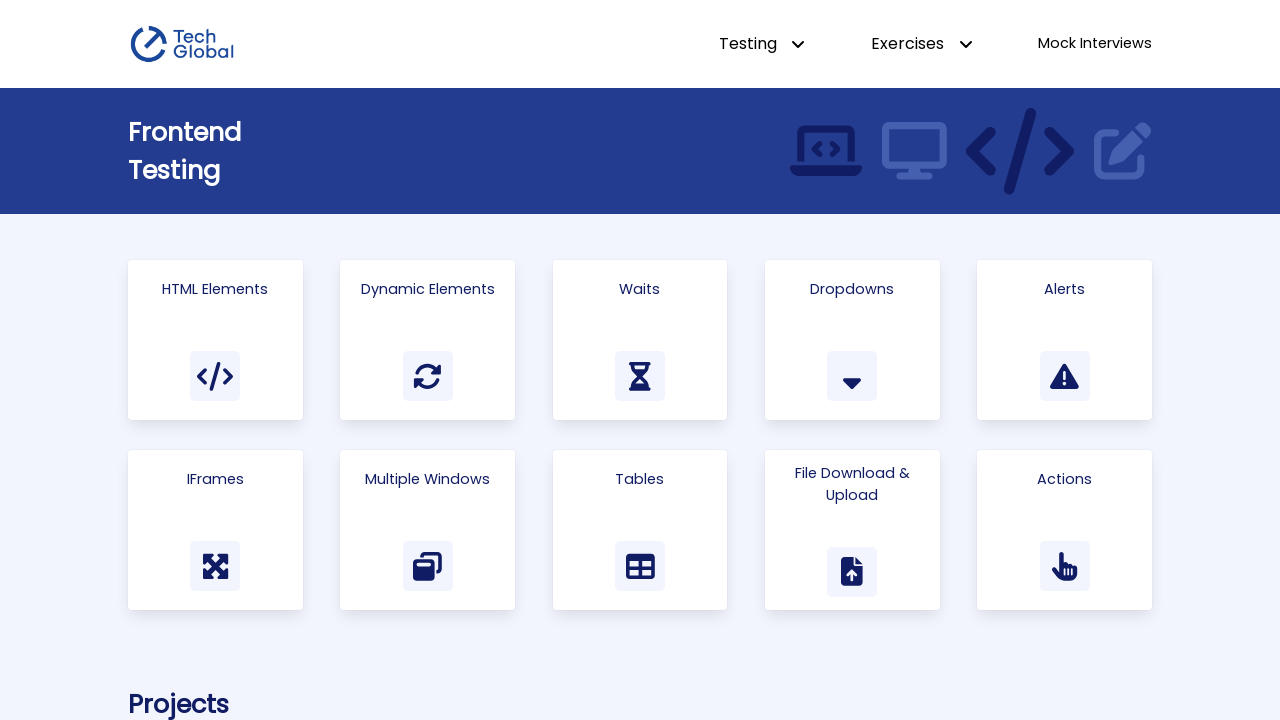

Clicked on 'HTML Elements' link at (215, 340) on a:has-text('HTML Elements')
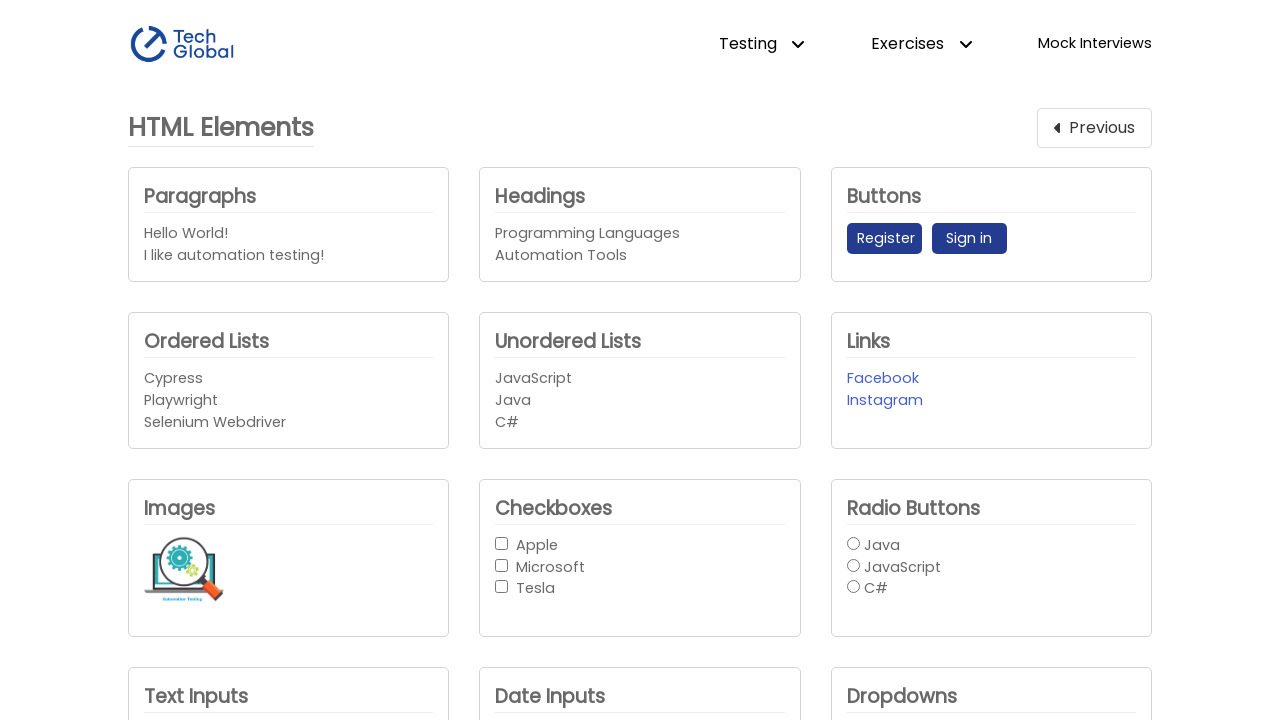

Located Register button element
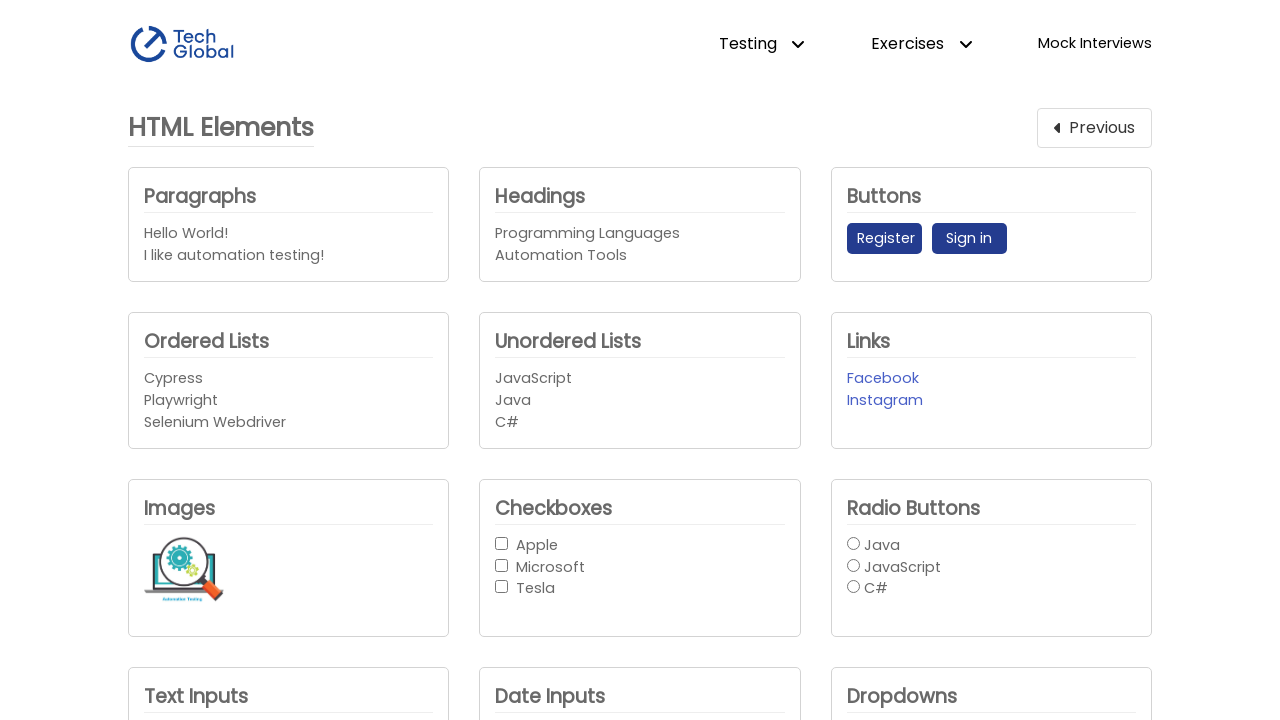

Located Sign in button element
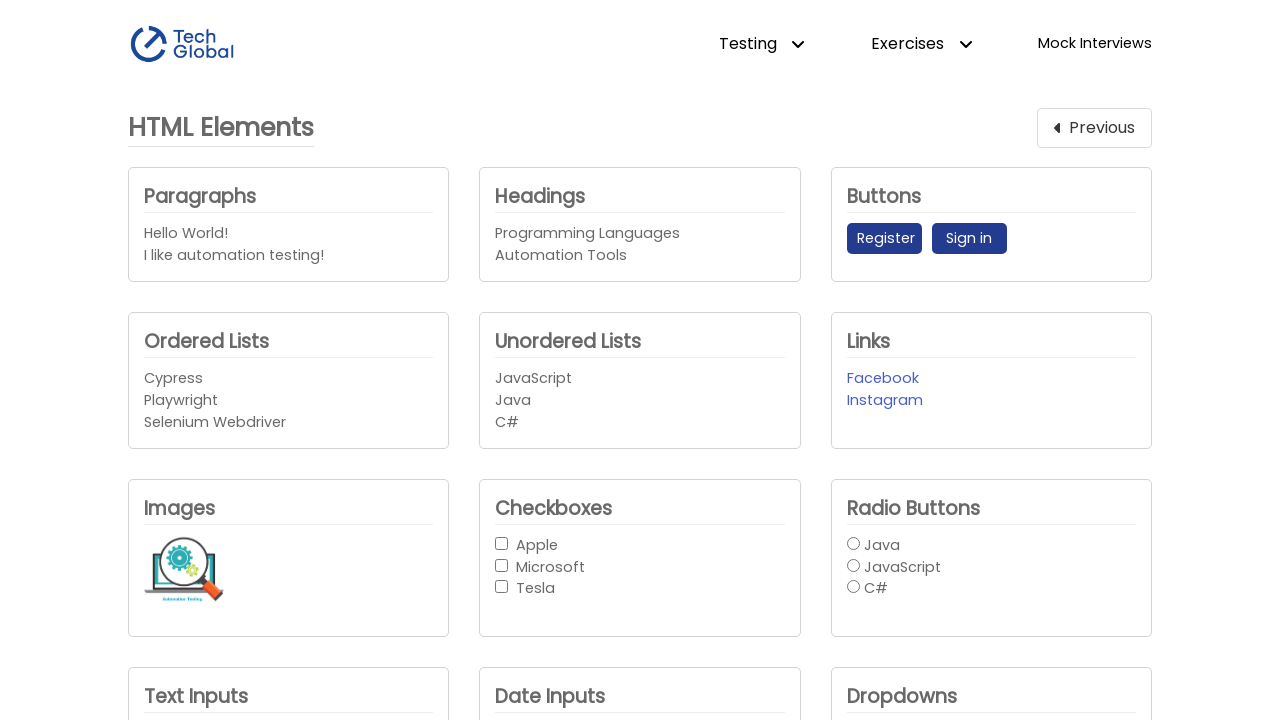

Located button message element
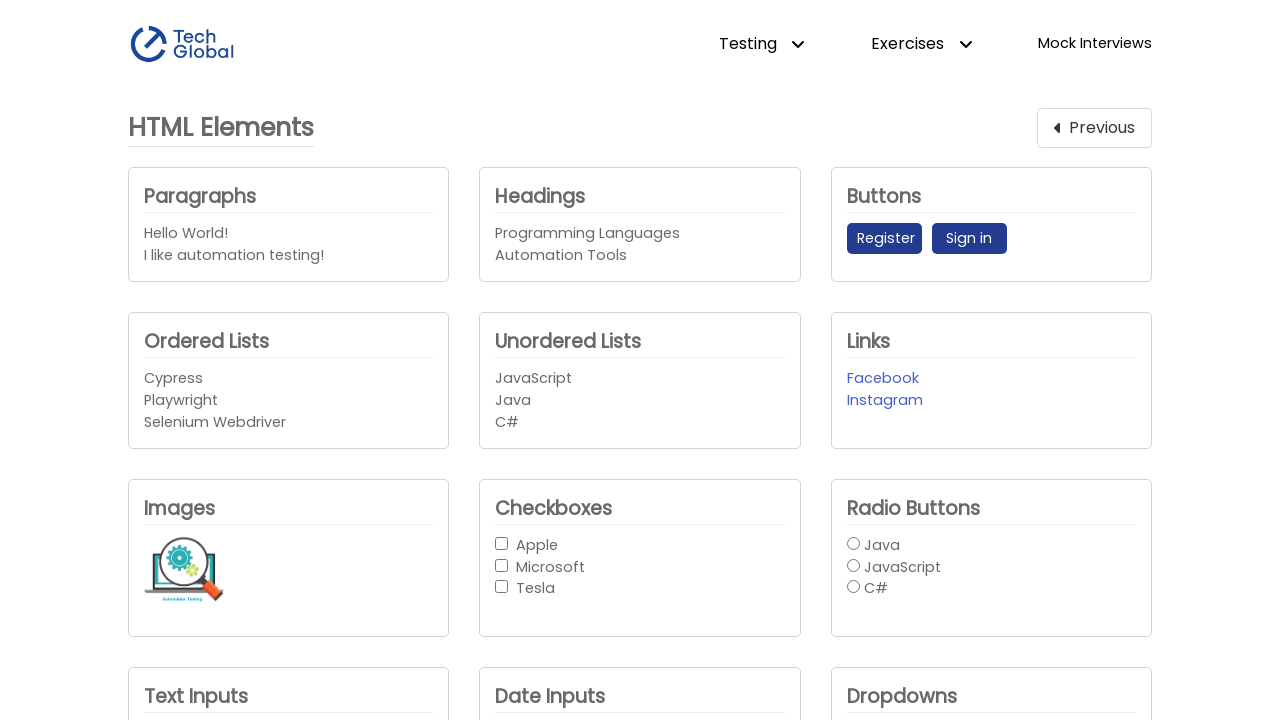

Waited for Register button to appear on page
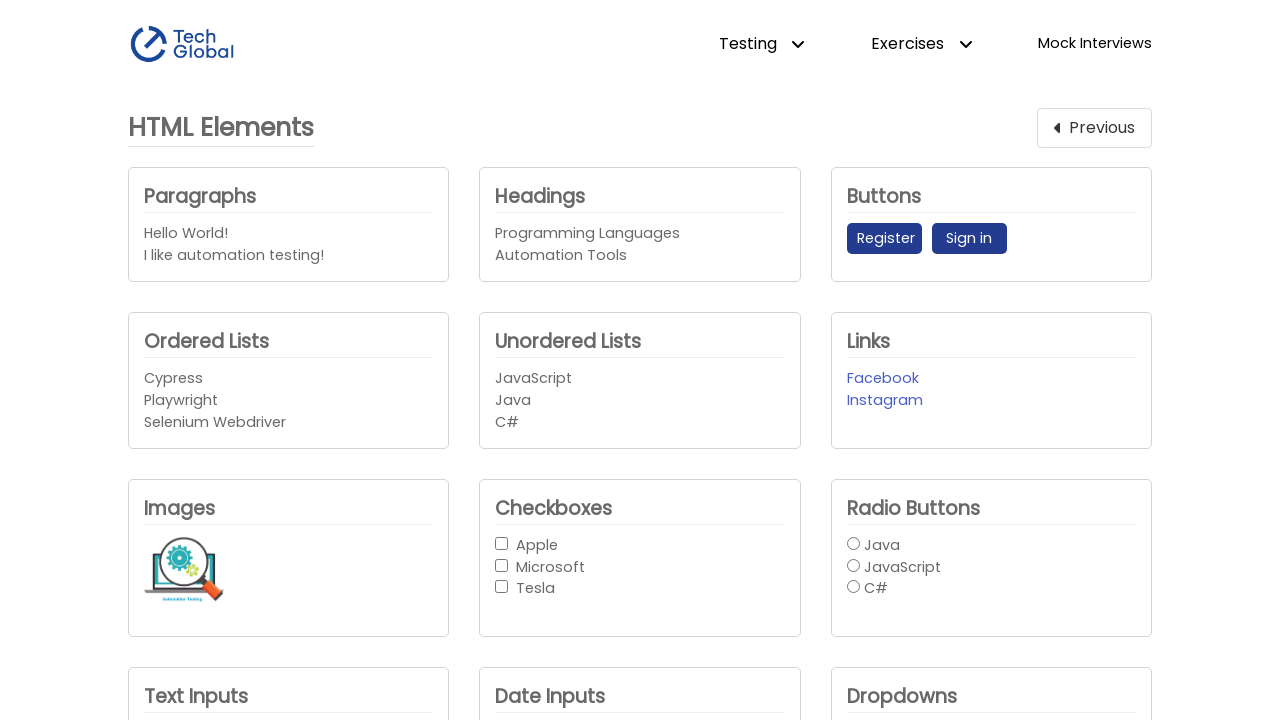

Checked Register button enabled state: True
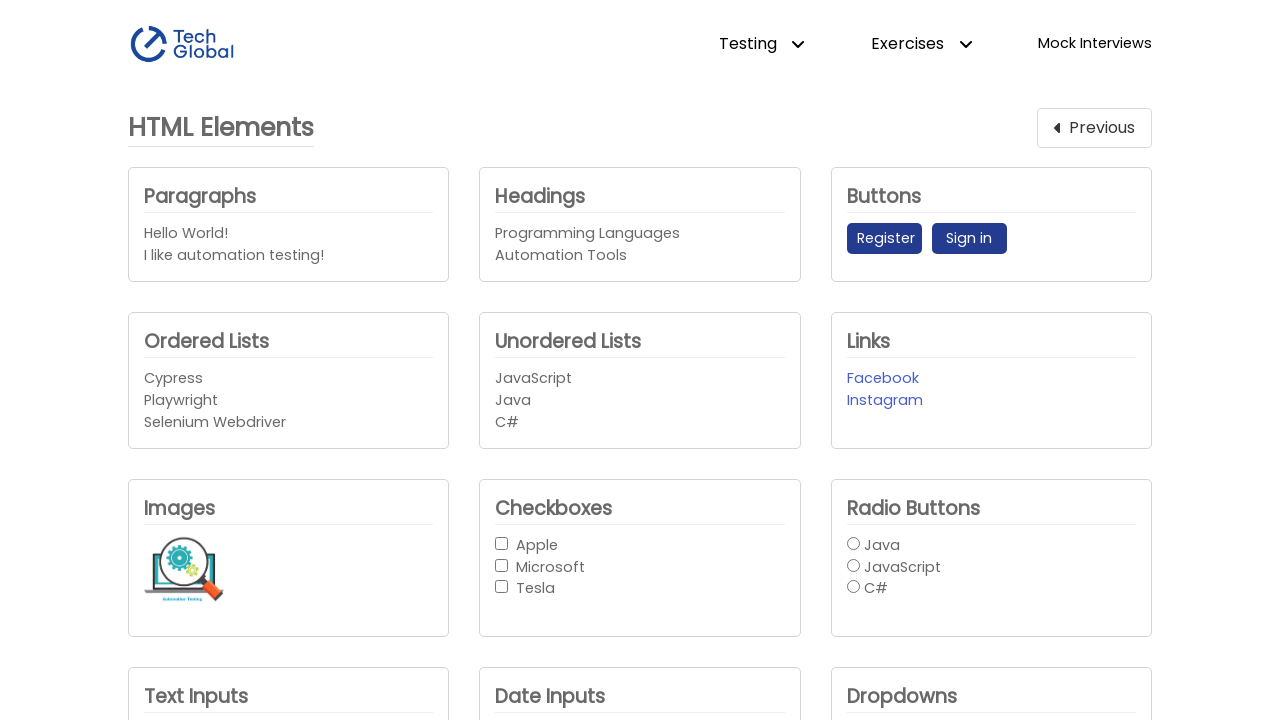

Checked button message visibility state: False
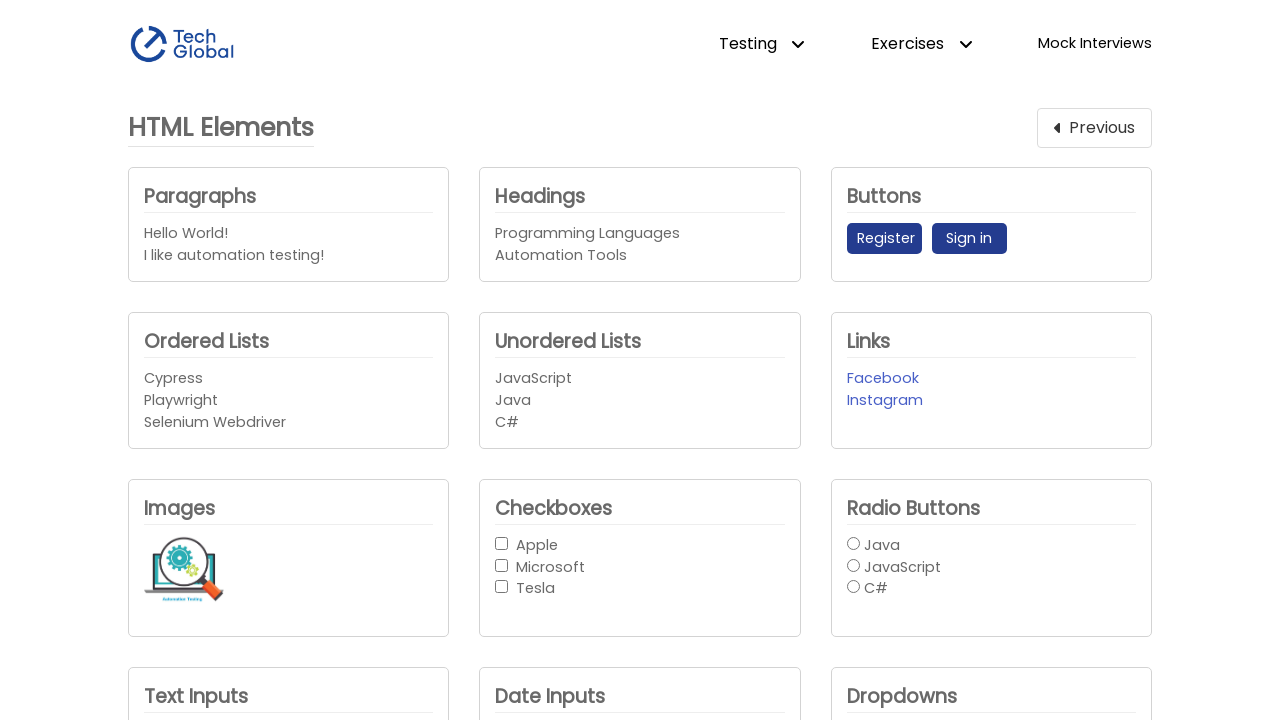

Clicked Register button (it was enabled) at (884, 239) on internal:role=button[name="Register"i]
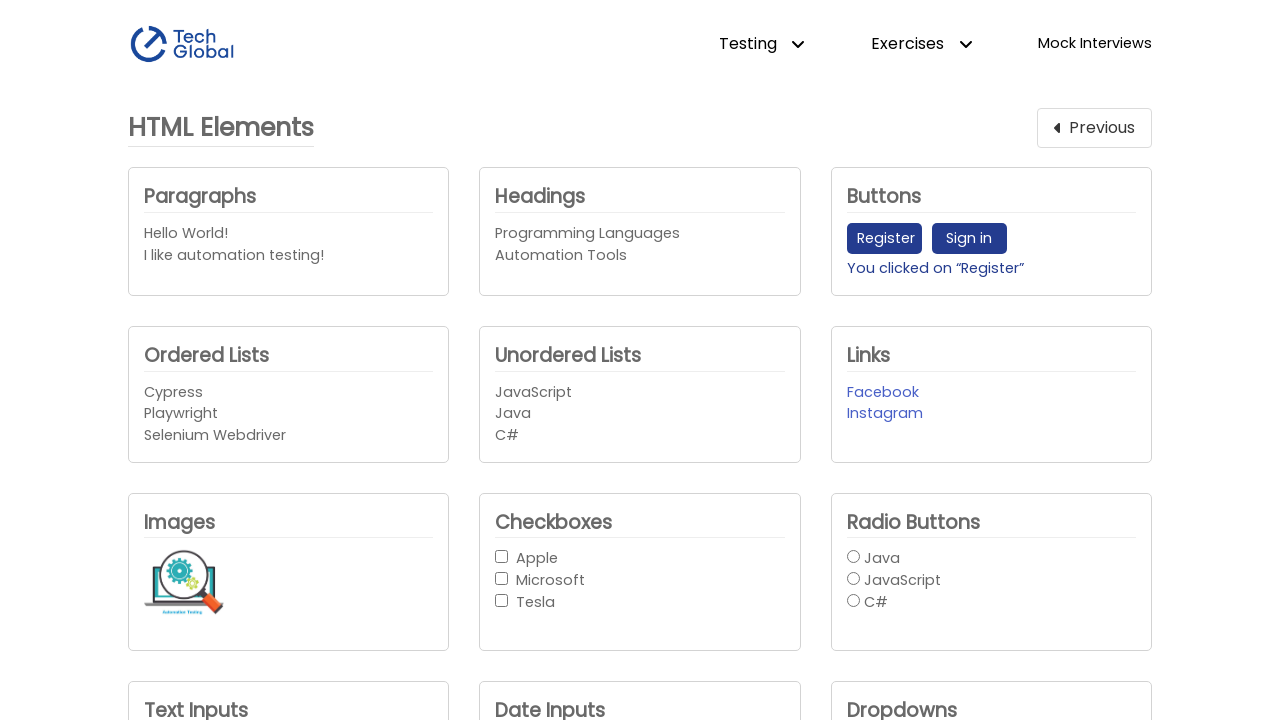

Clicked Register button (message was not visible) at (884, 239) on internal:role=button[name="Register"i]
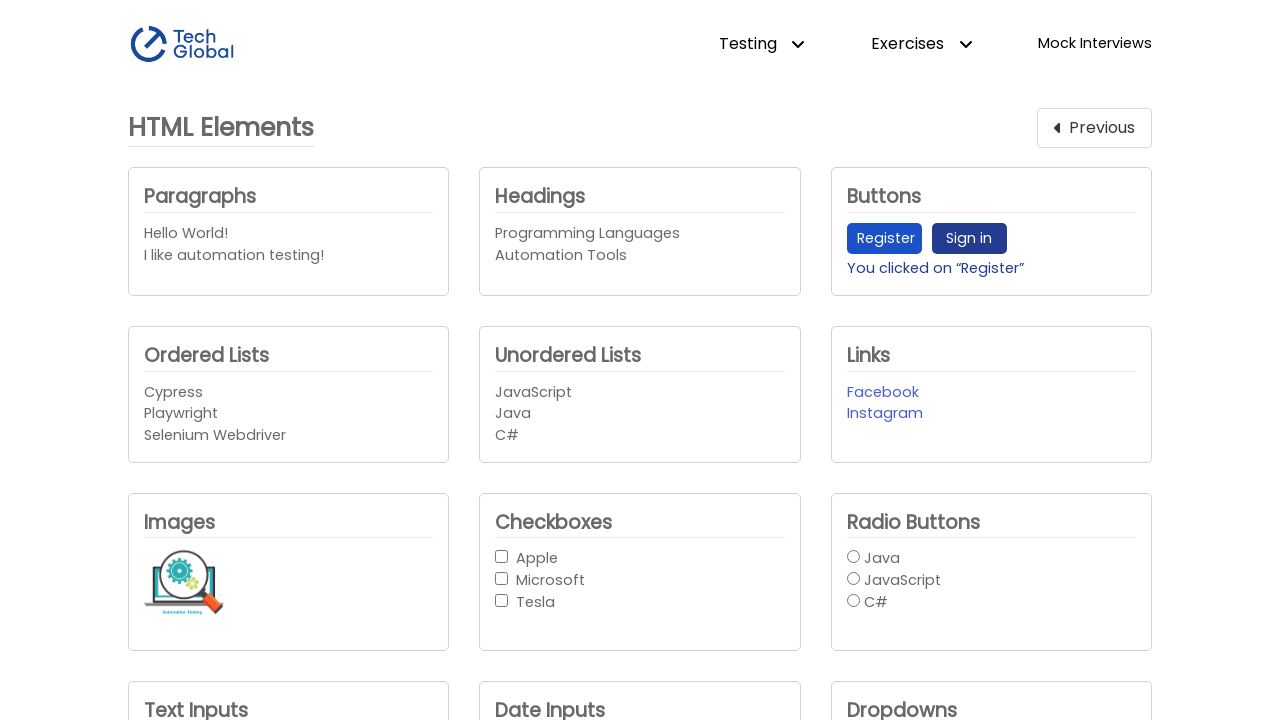

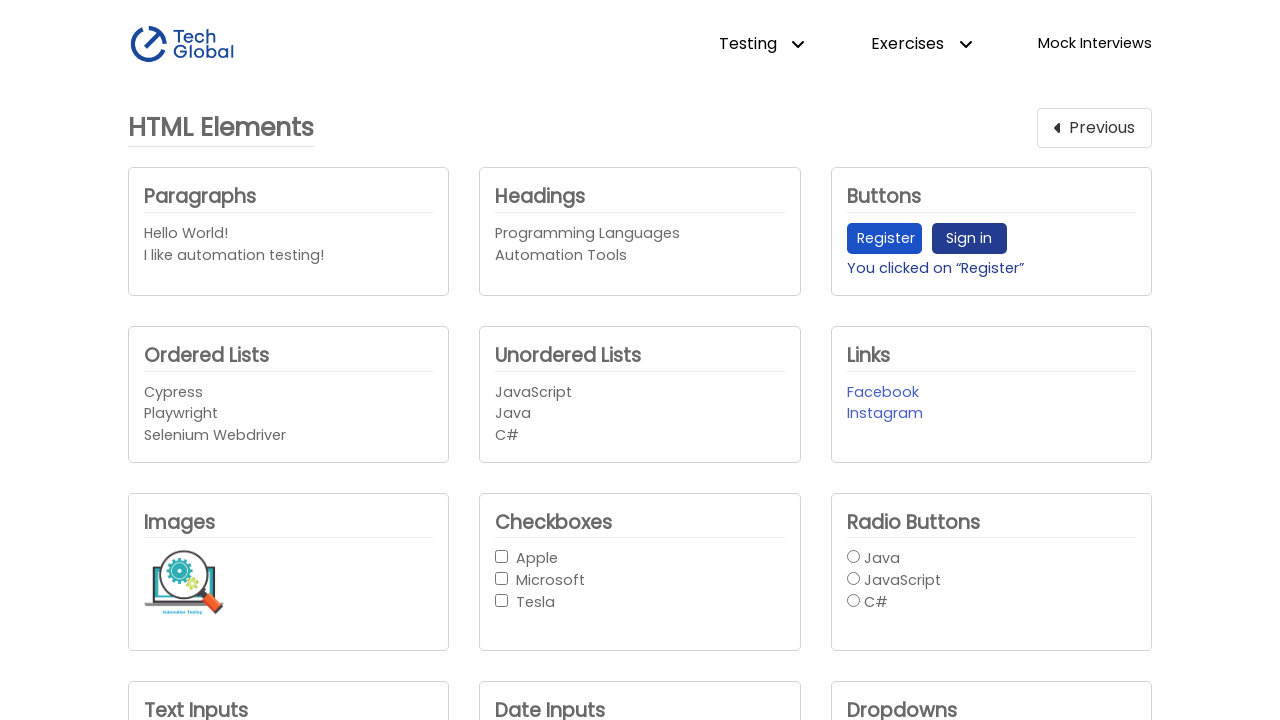